Tests the passenger selector dropdown on a flight booking practice page by clicking to open the dropdown and incrementing the adult passenger count 9 times to verify the maximum limit behavior.

Starting URL: https://rahulshettyacademy.com/dropdownsPractise/

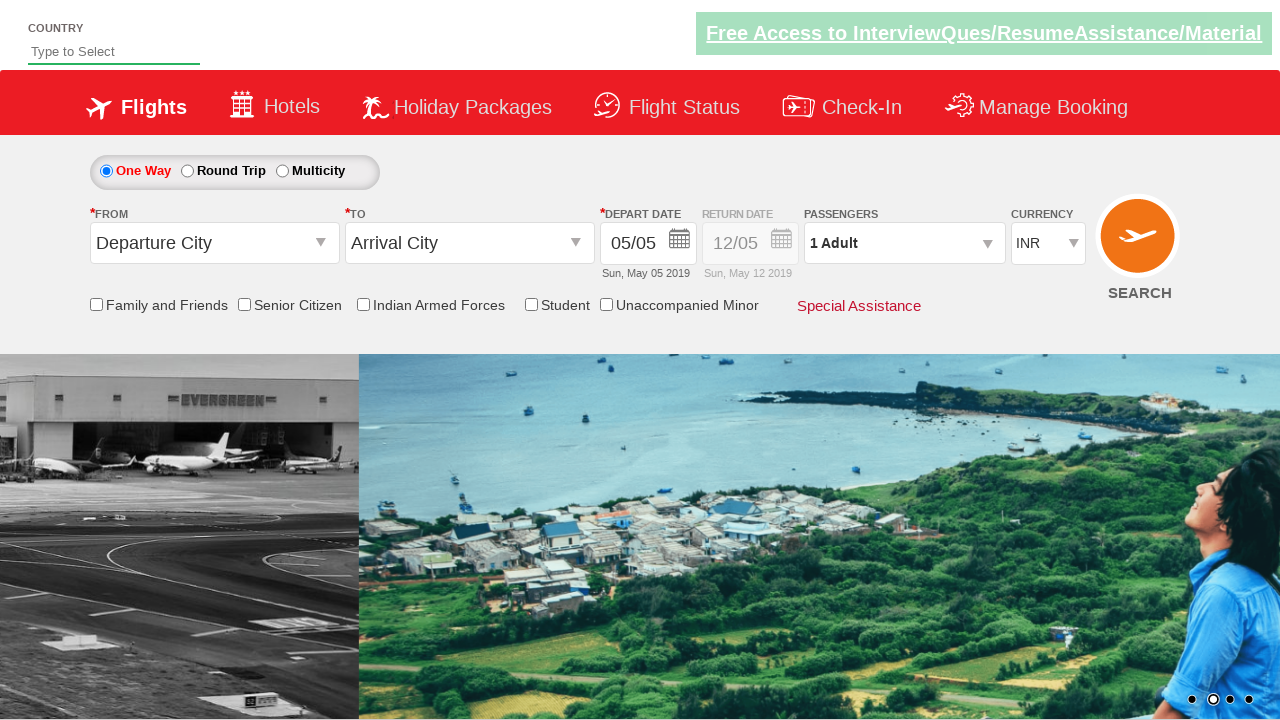

Clicked passenger selector dropdown to open it at (904, 243) on #divpaxinfo
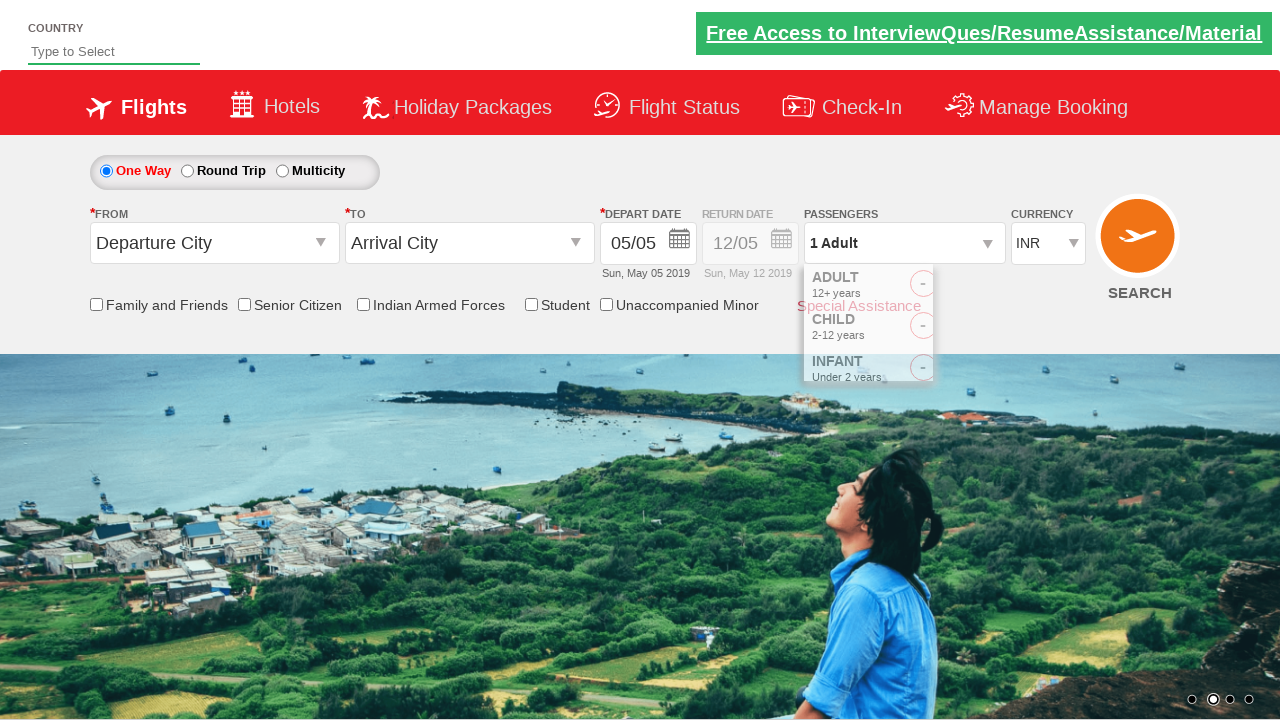

Waited for dropdown to become visible
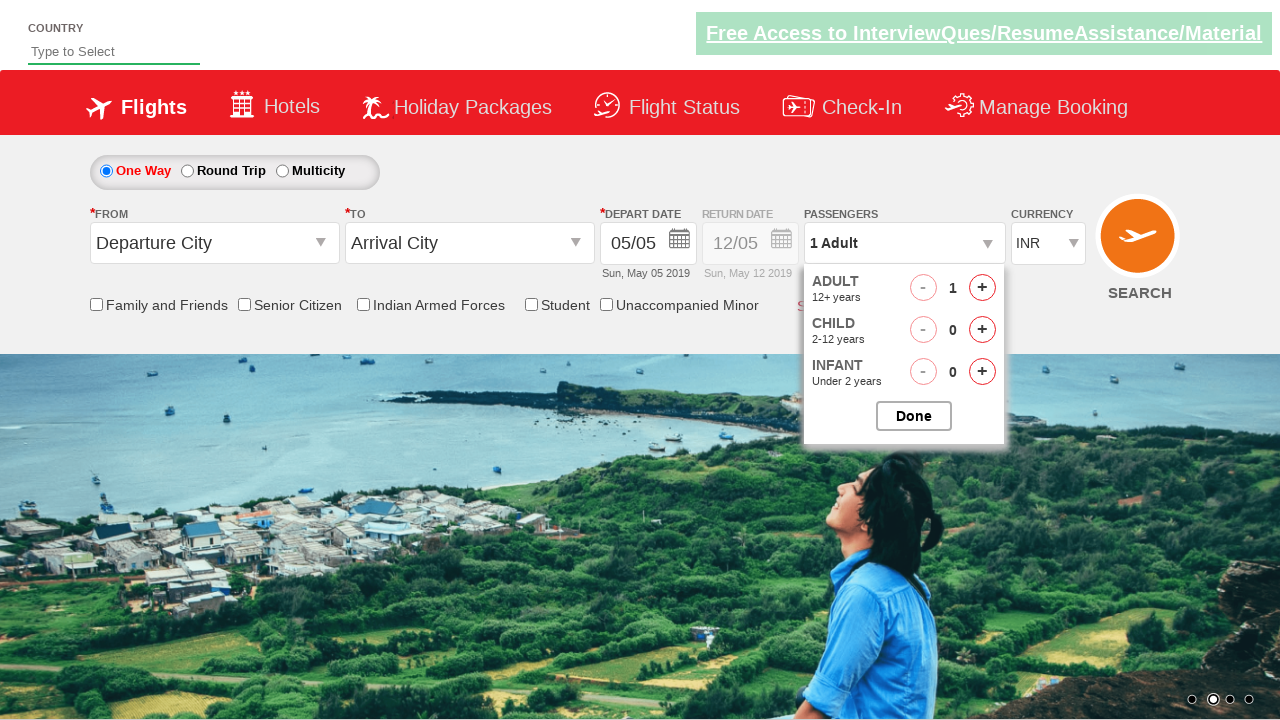

Clicked adult increment button (iteration 1 of 9) to test maximum limit at (982, 288) on #hrefIncAdt
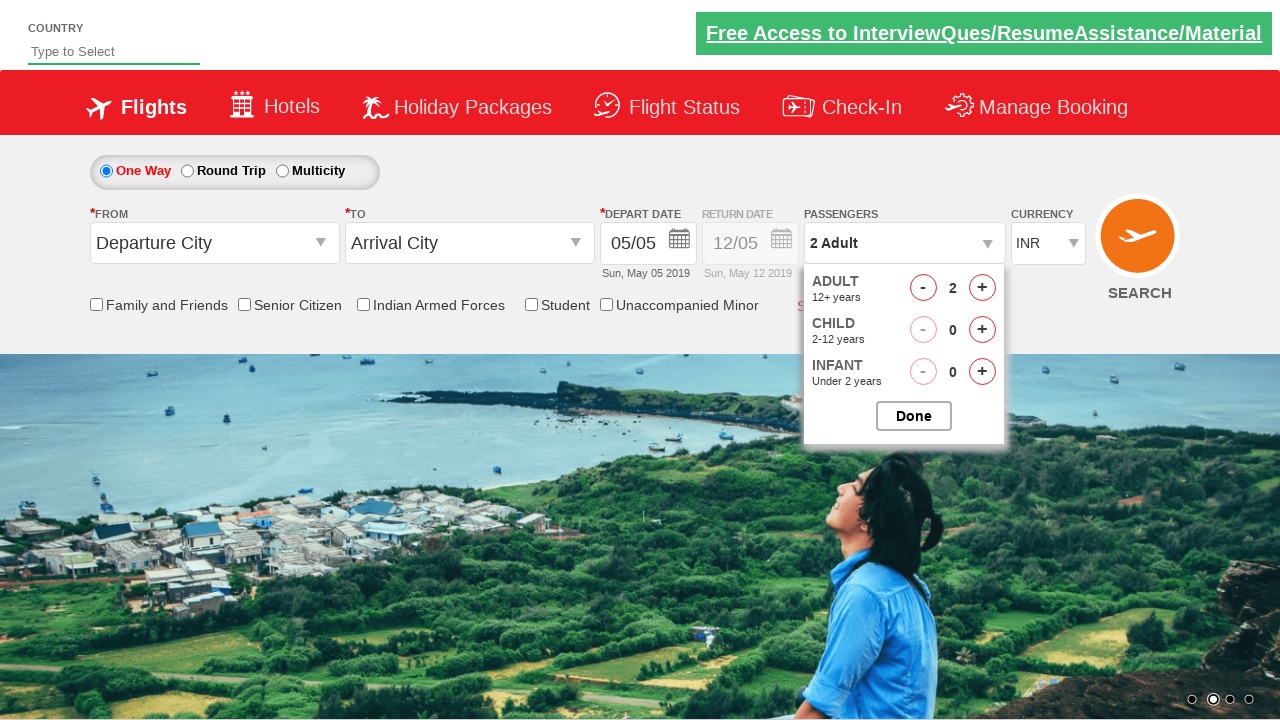

Waited for UI to update after adult count increment
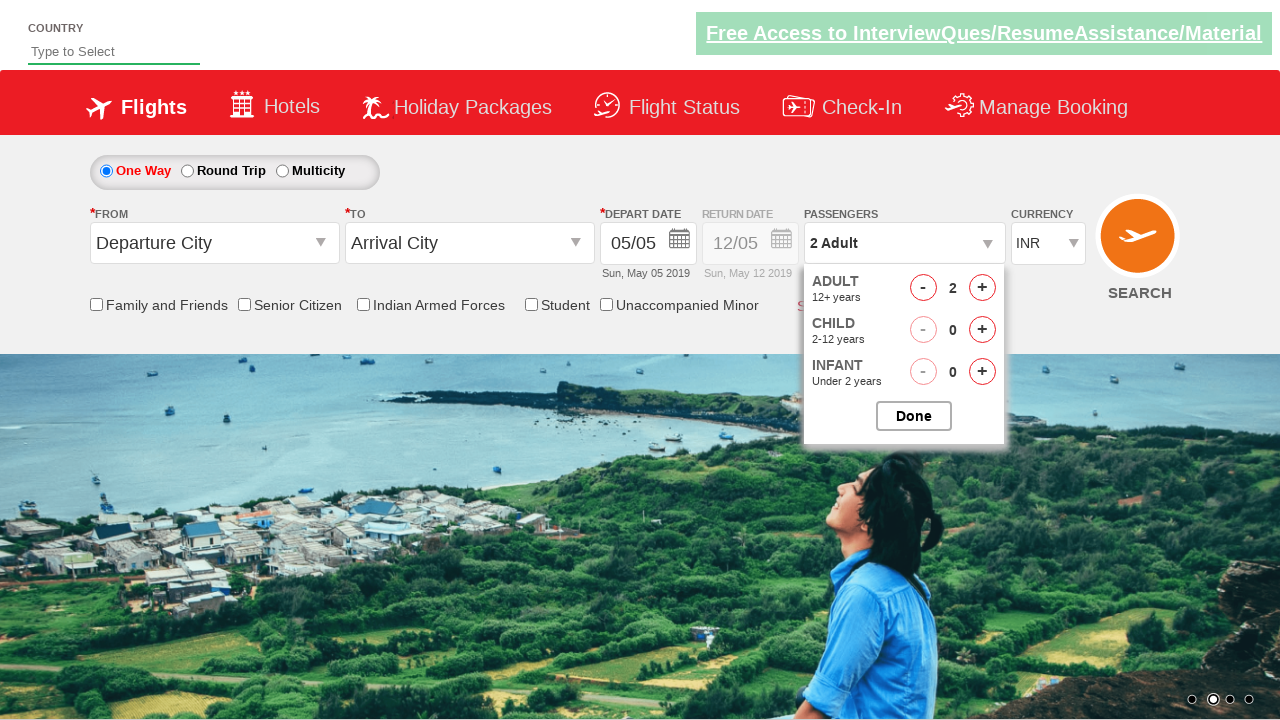

Clicked adult increment button (iteration 2 of 9) to test maximum limit at (982, 288) on #hrefIncAdt
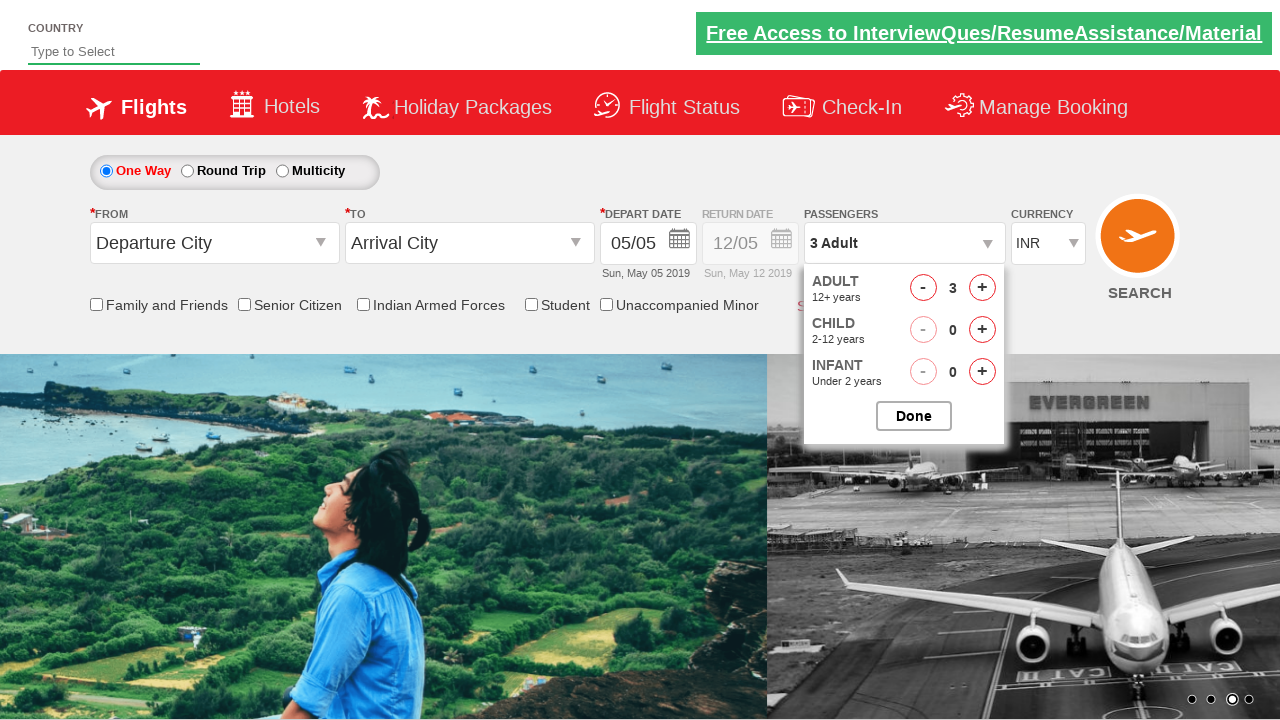

Waited for UI to update after adult count increment
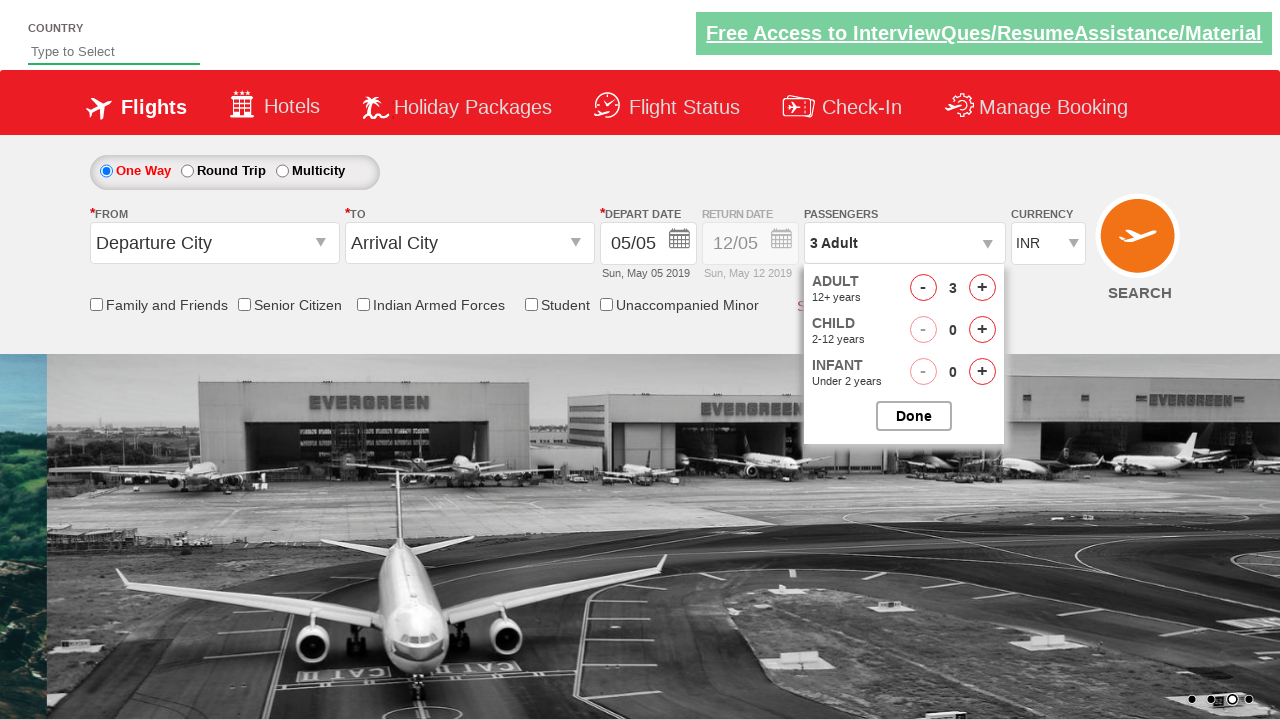

Clicked adult increment button (iteration 3 of 9) to test maximum limit at (982, 288) on #hrefIncAdt
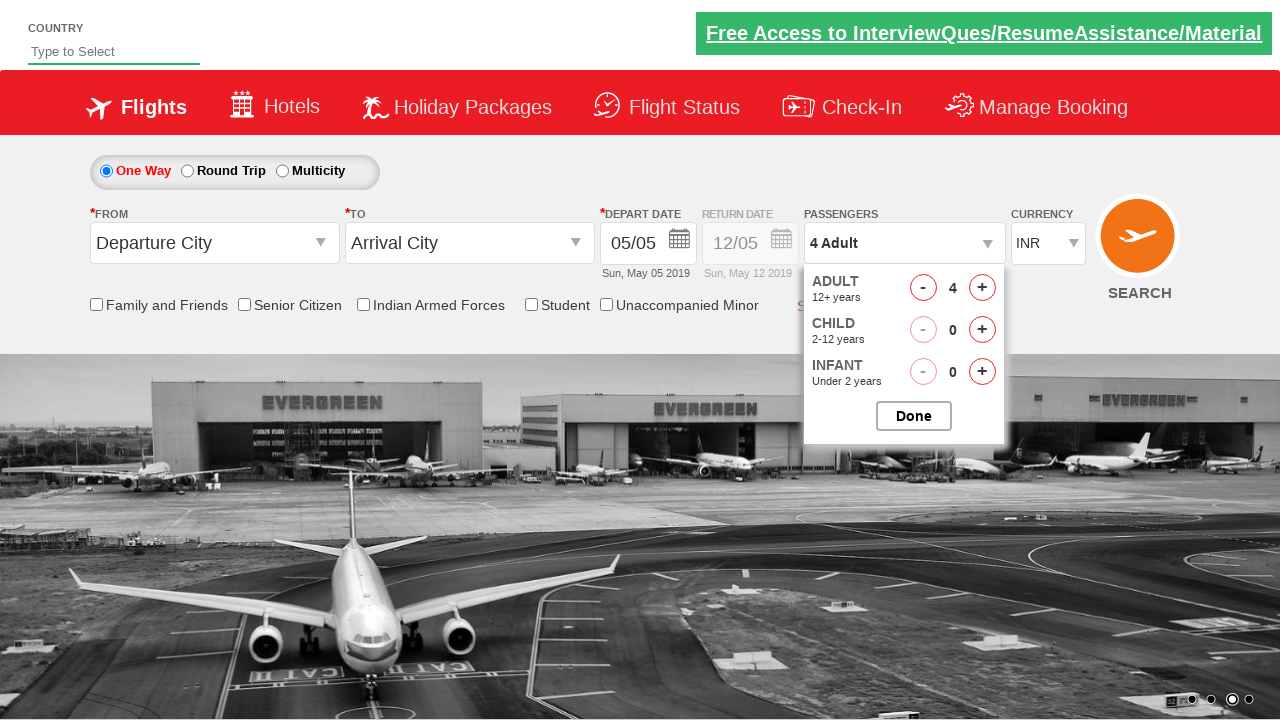

Waited for UI to update after adult count increment
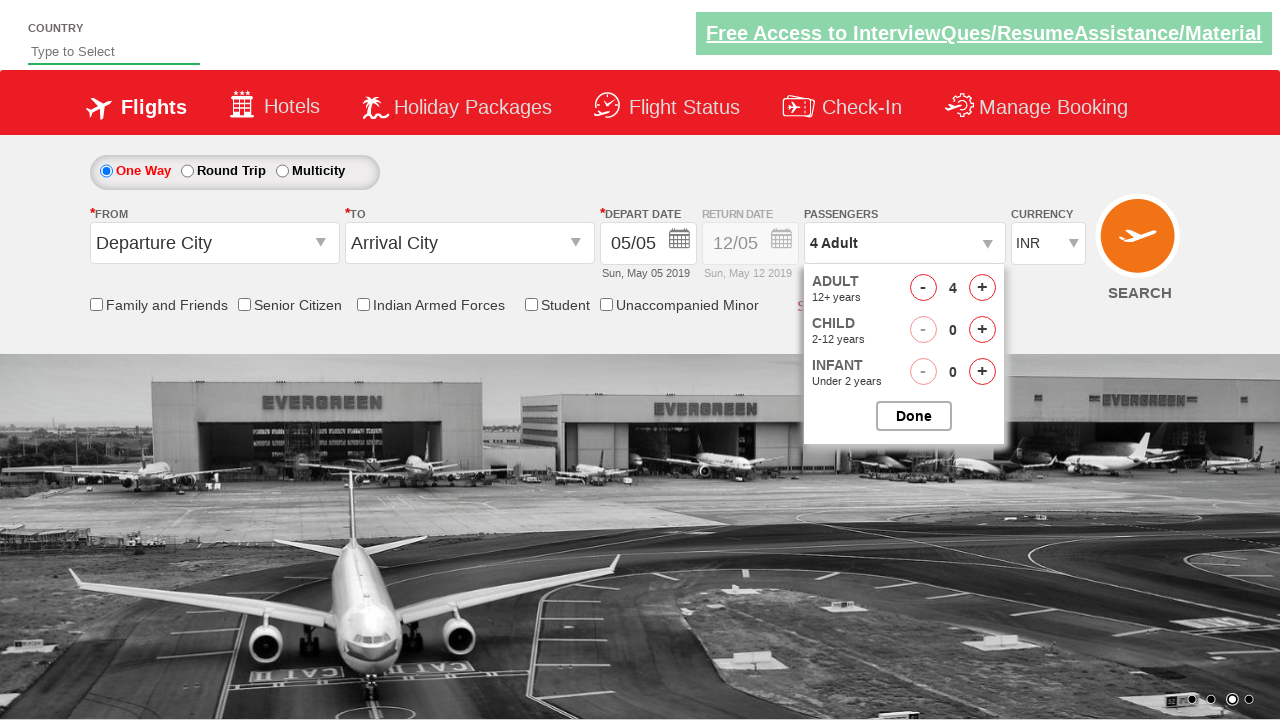

Clicked adult increment button (iteration 4 of 9) to test maximum limit at (982, 288) on #hrefIncAdt
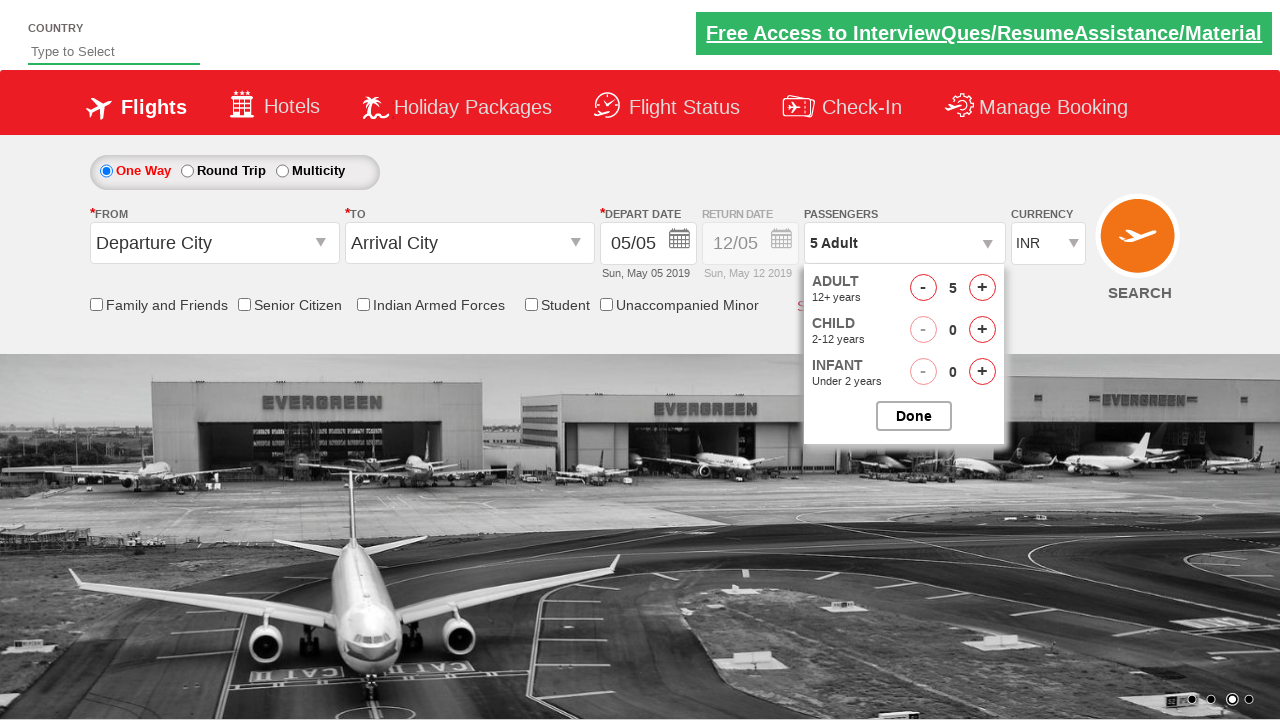

Waited for UI to update after adult count increment
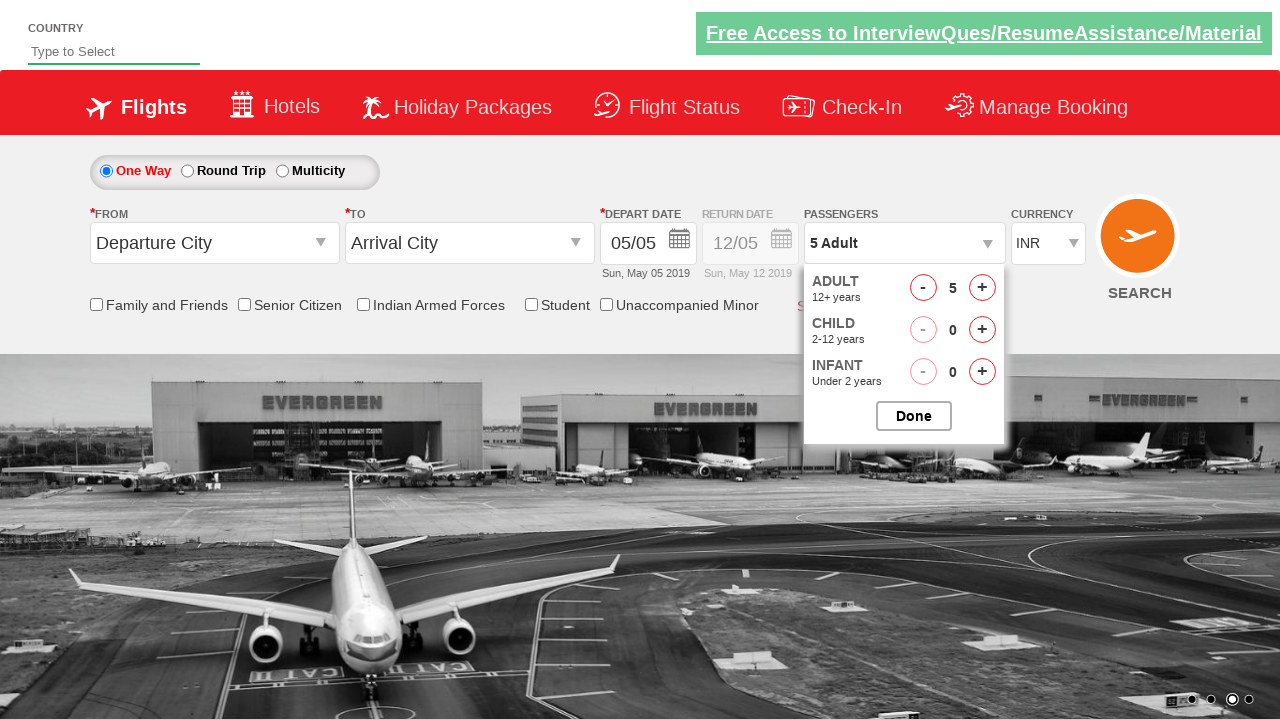

Clicked adult increment button (iteration 5 of 9) to test maximum limit at (982, 288) on #hrefIncAdt
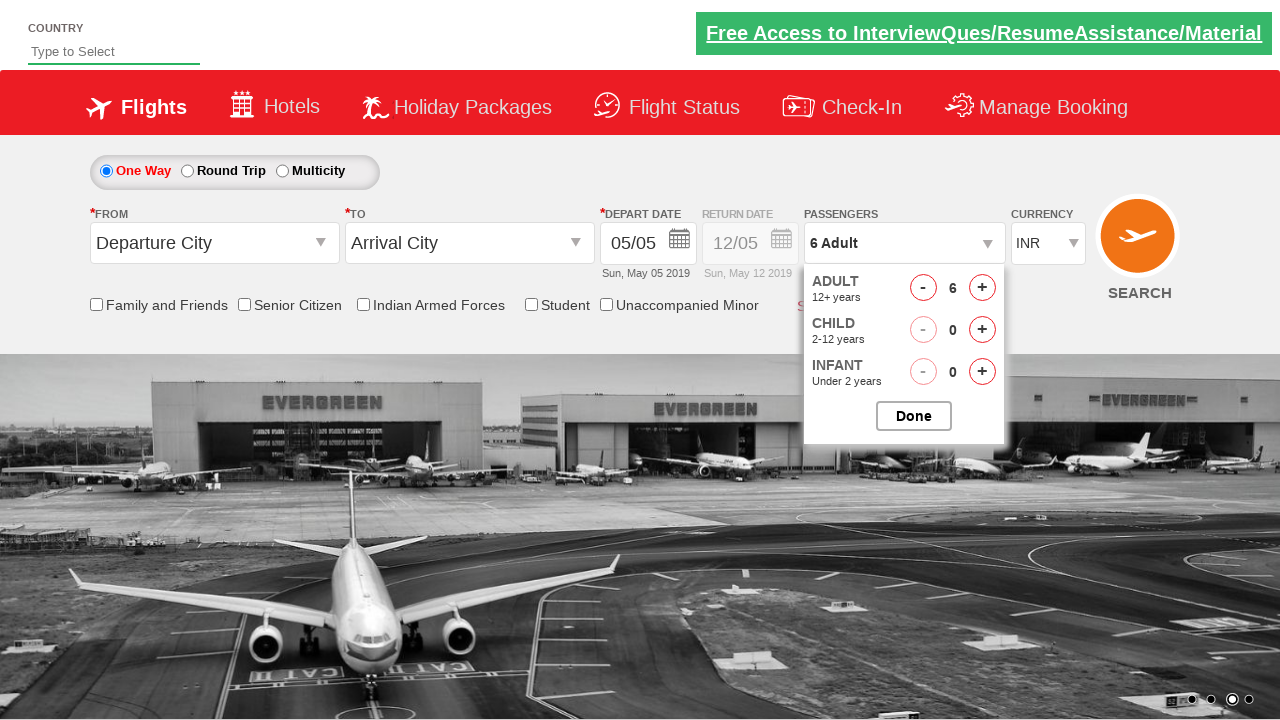

Waited for UI to update after adult count increment
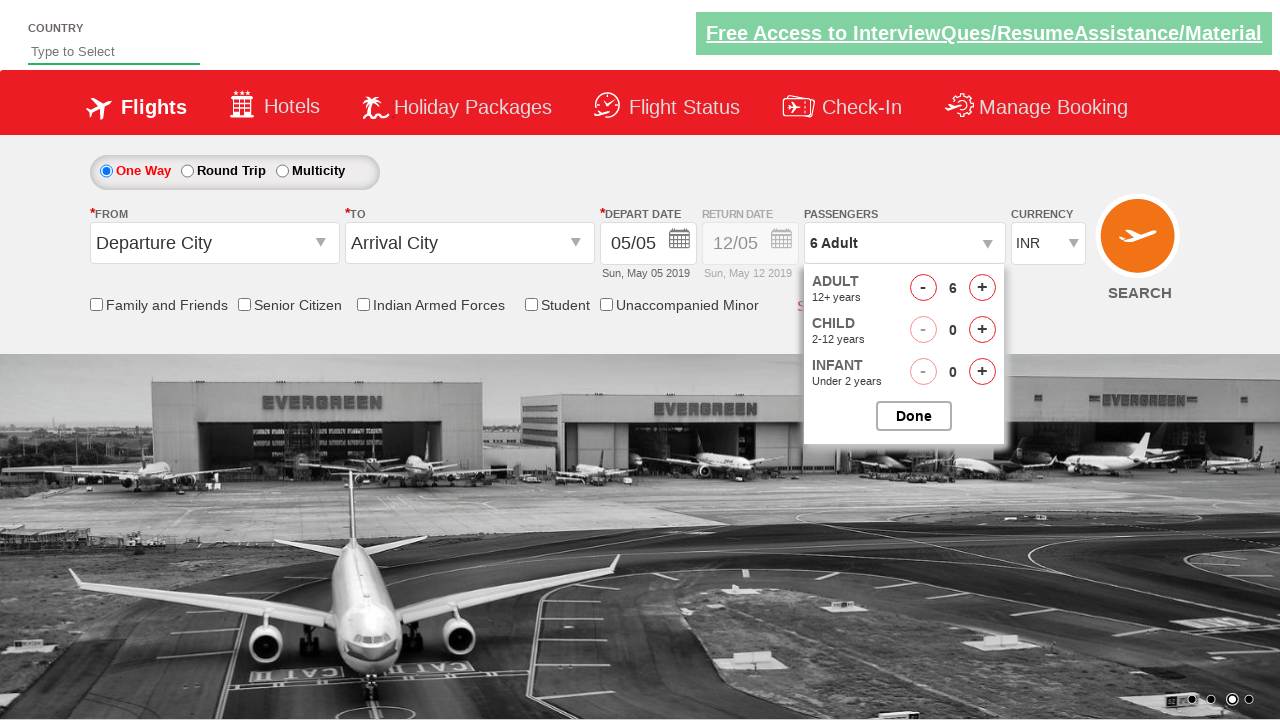

Clicked adult increment button (iteration 6 of 9) to test maximum limit at (982, 288) on #hrefIncAdt
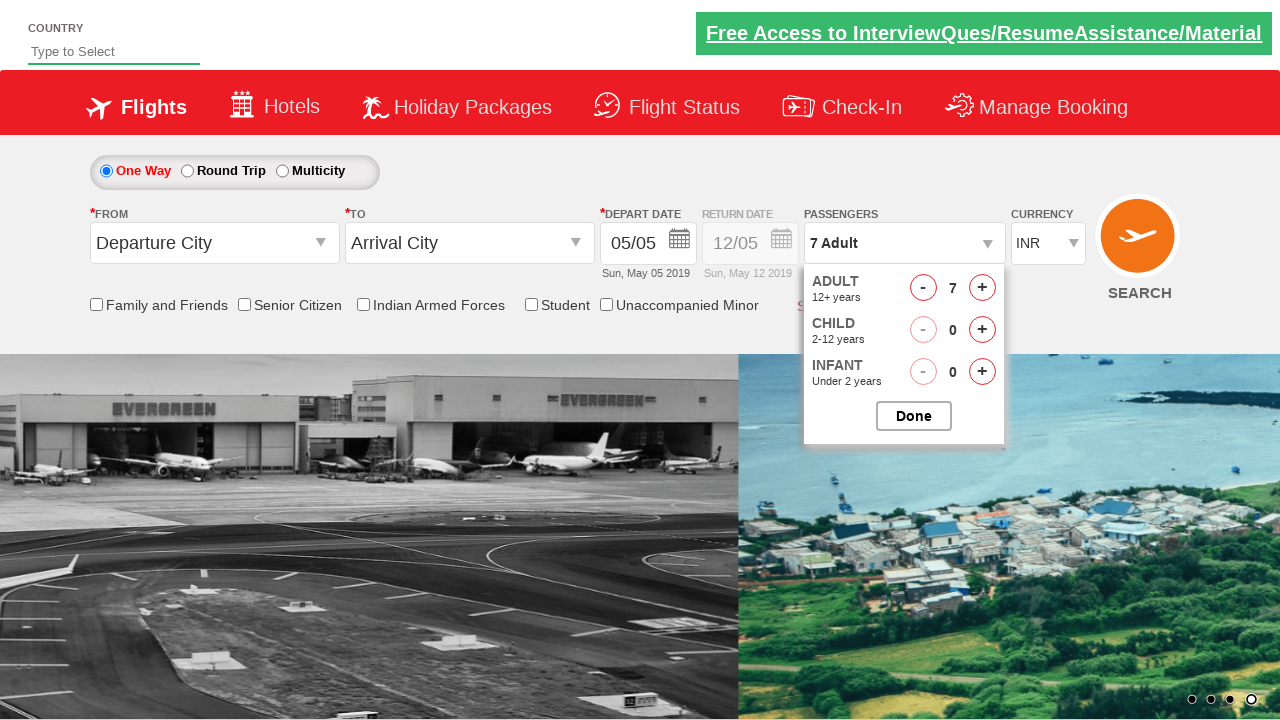

Waited for UI to update after adult count increment
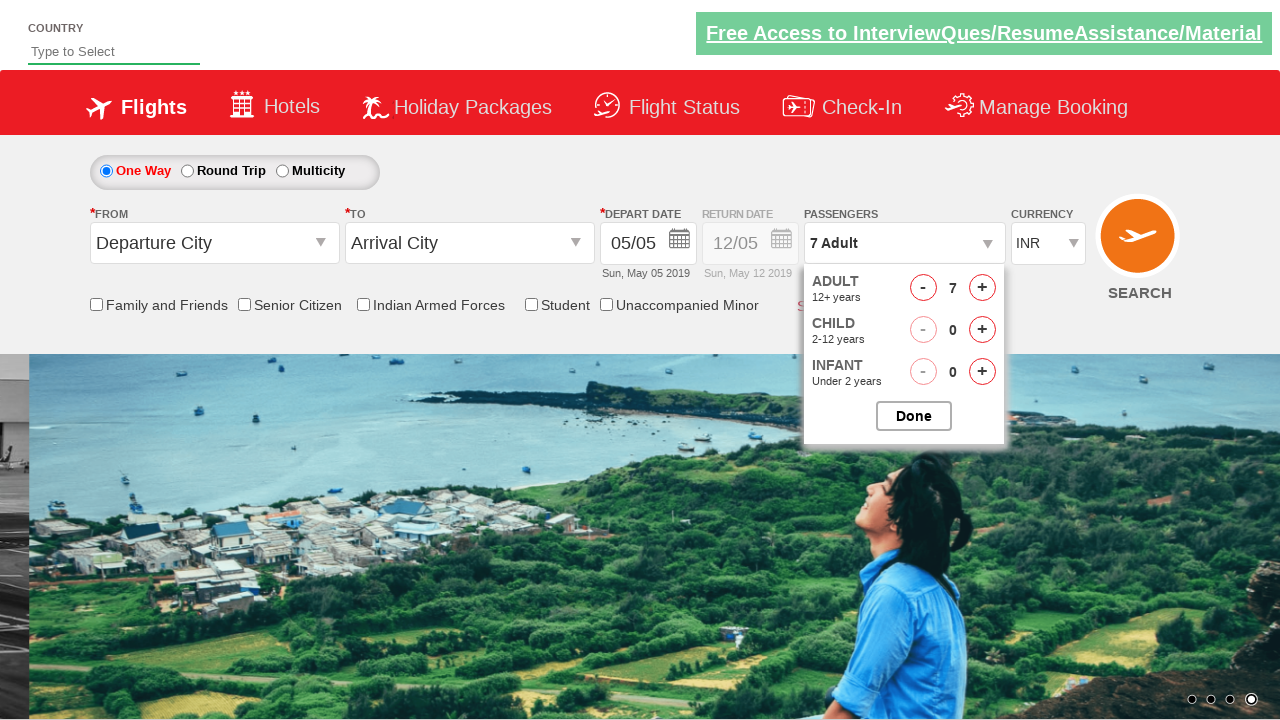

Clicked adult increment button (iteration 7 of 9) to test maximum limit at (982, 288) on #hrefIncAdt
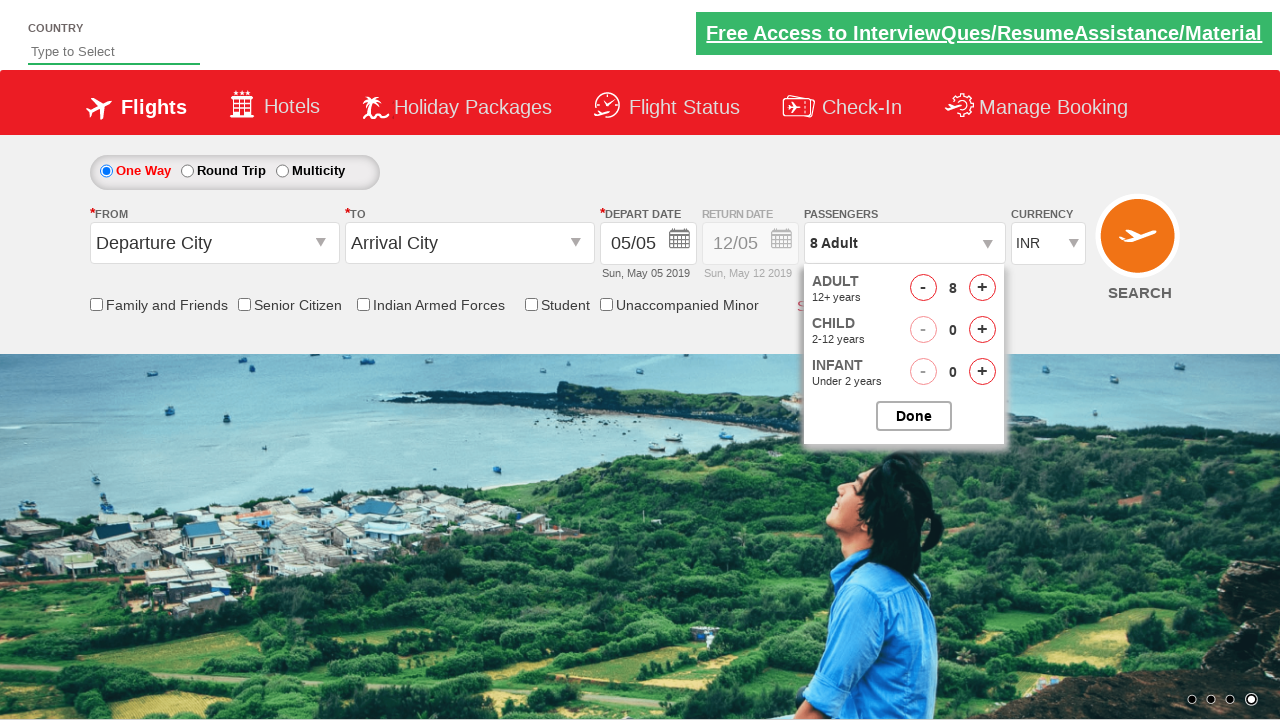

Waited for UI to update after adult count increment
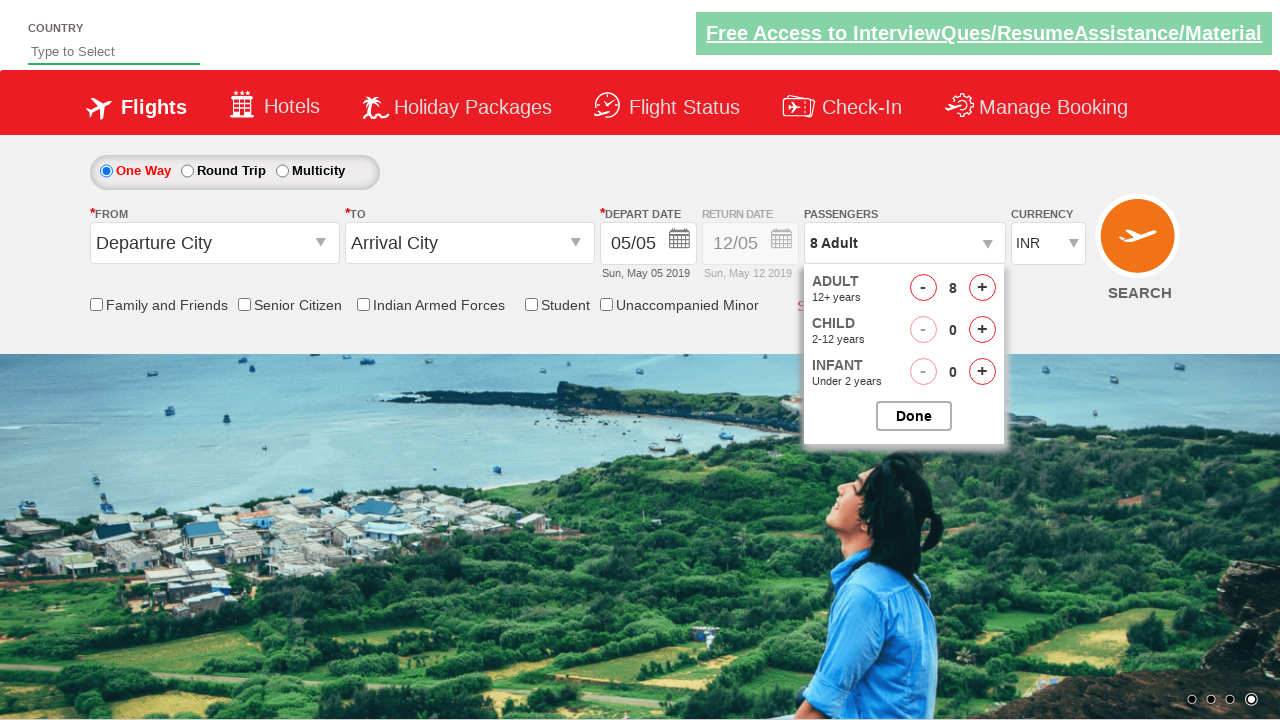

Clicked adult increment button (iteration 8 of 9) to test maximum limit at (982, 288) on #hrefIncAdt
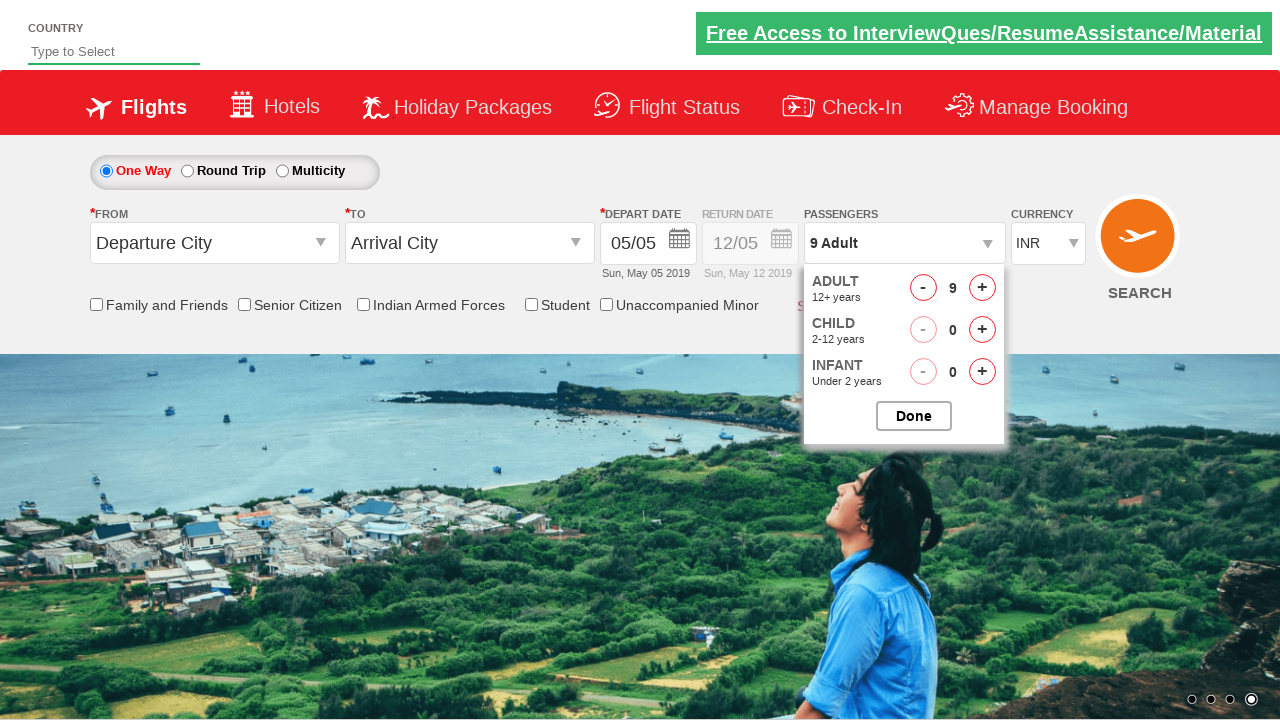

Waited for UI to update after adult count increment
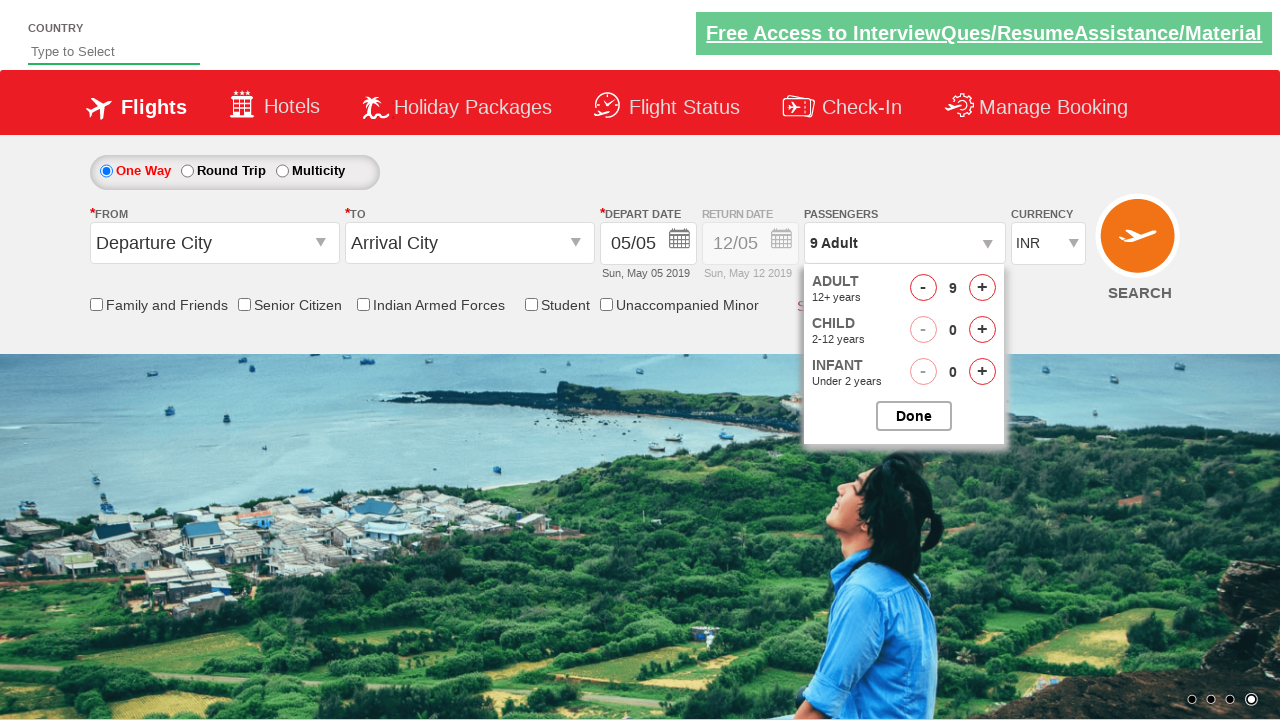

Clicked adult increment button (iteration 9 of 9) to test maximum limit at (982, 288) on #hrefIncAdt
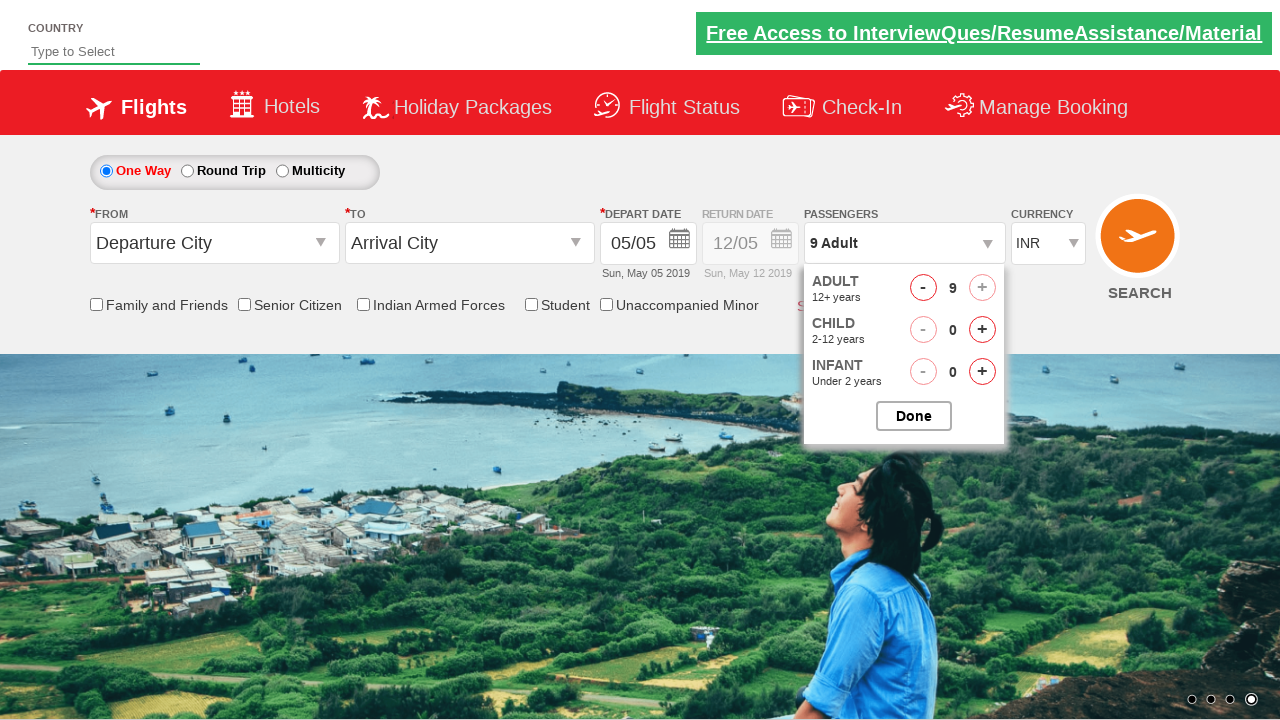

Waited for UI to update after adult count increment
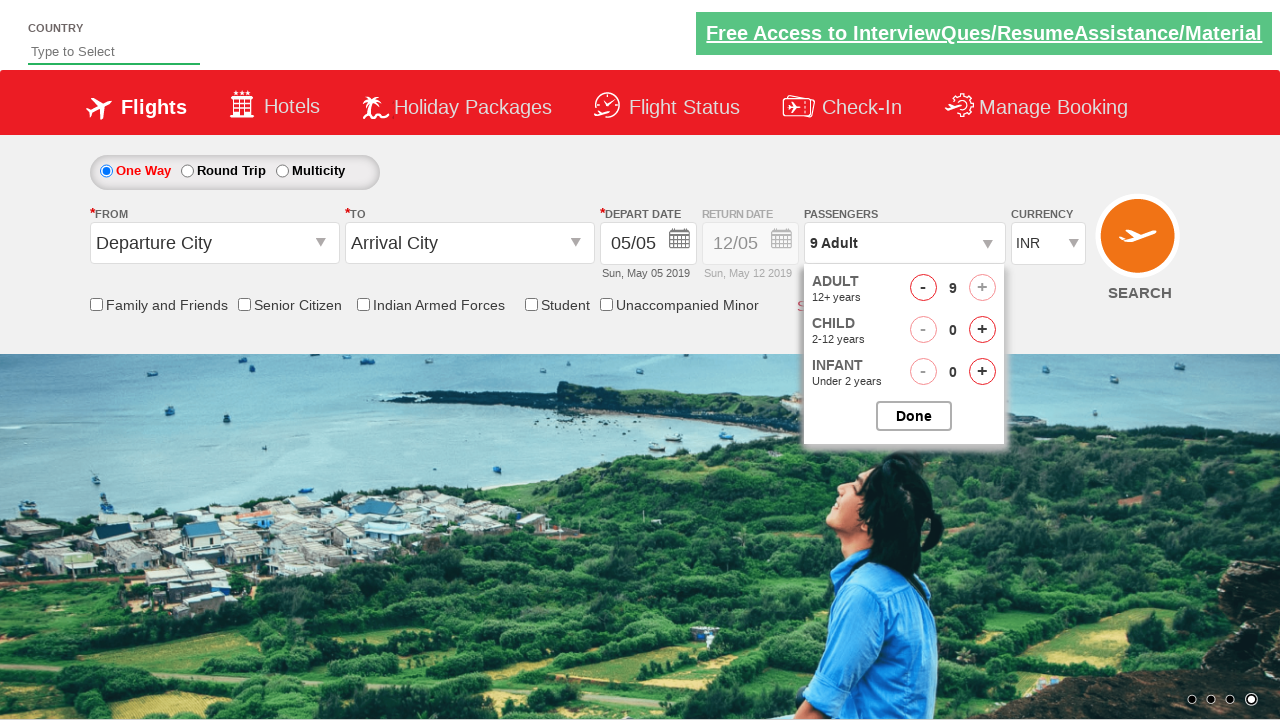

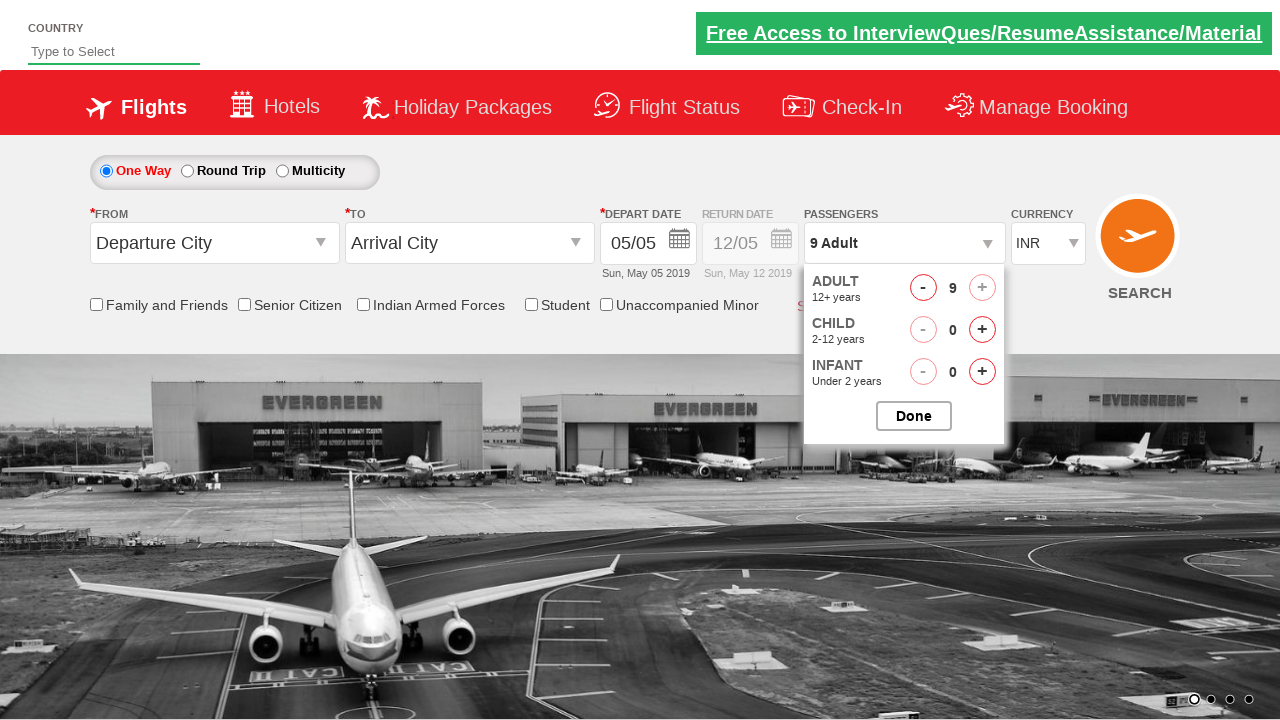